Tests drag and drop functionality by dragging an element to two different drop zones sequentially

Starting URL: https://v1.training-support.net/selenium/drag-drop

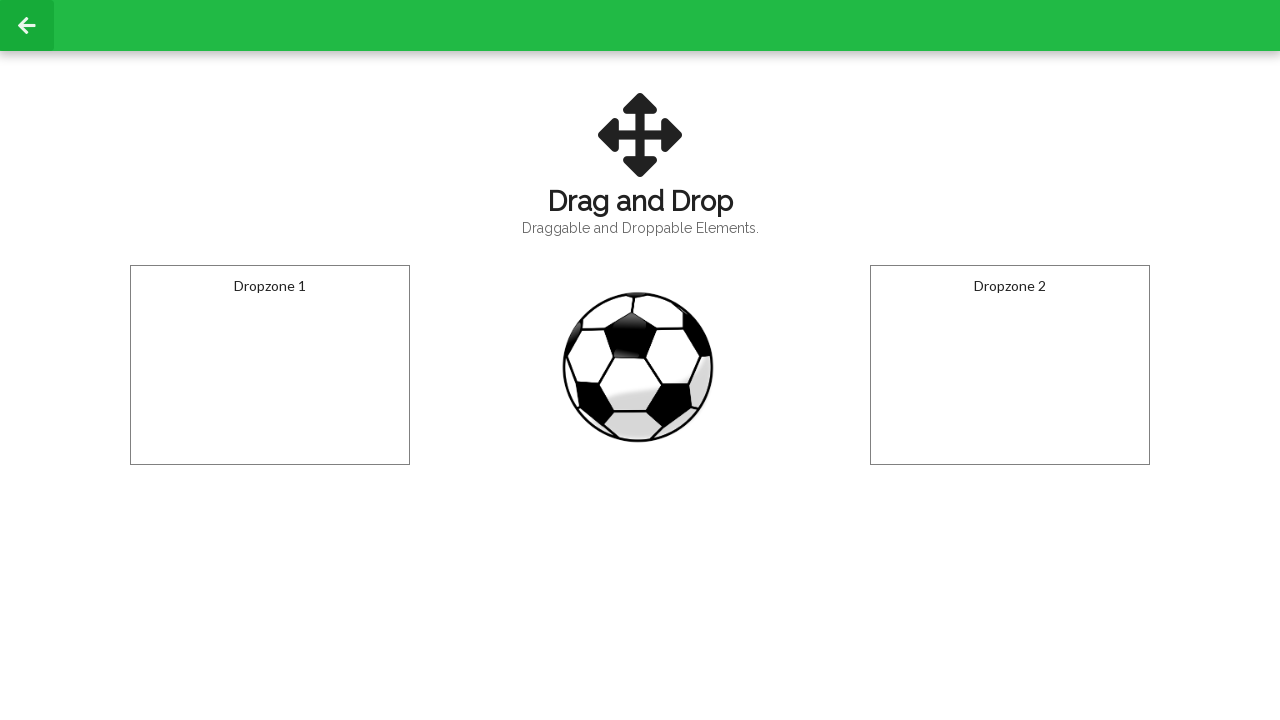

Located the draggable football element
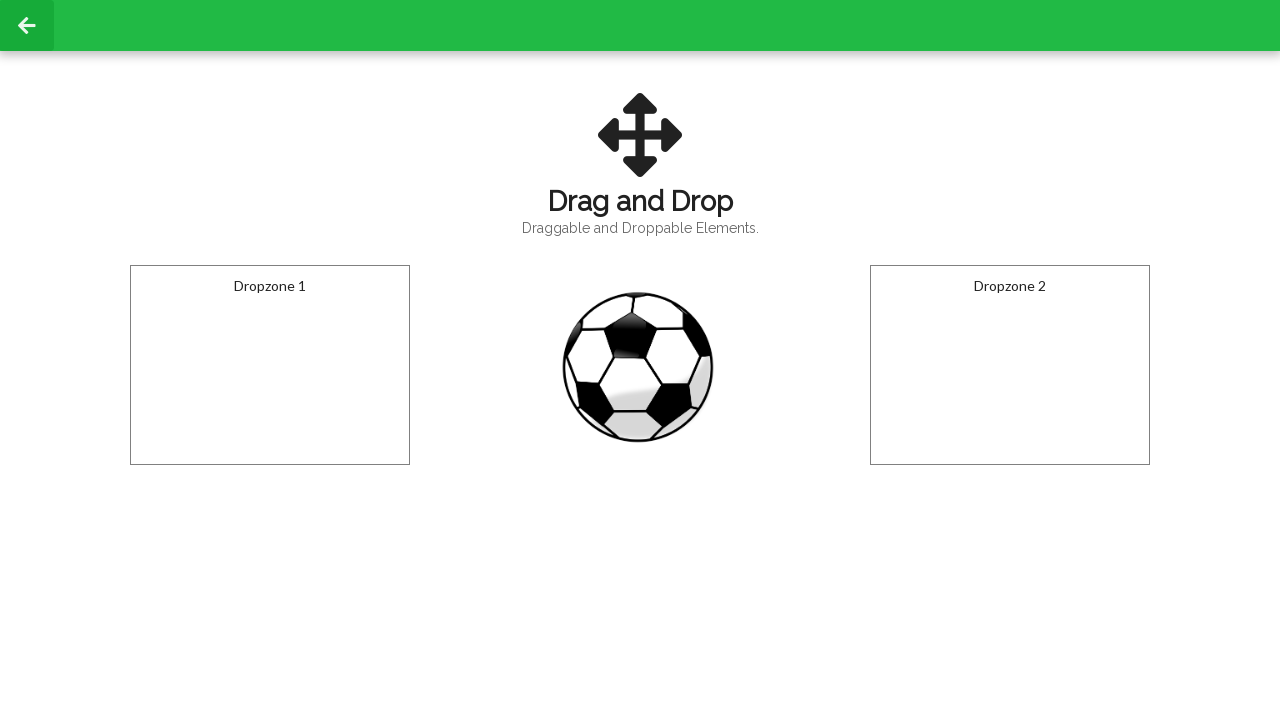

Located the first drop zone
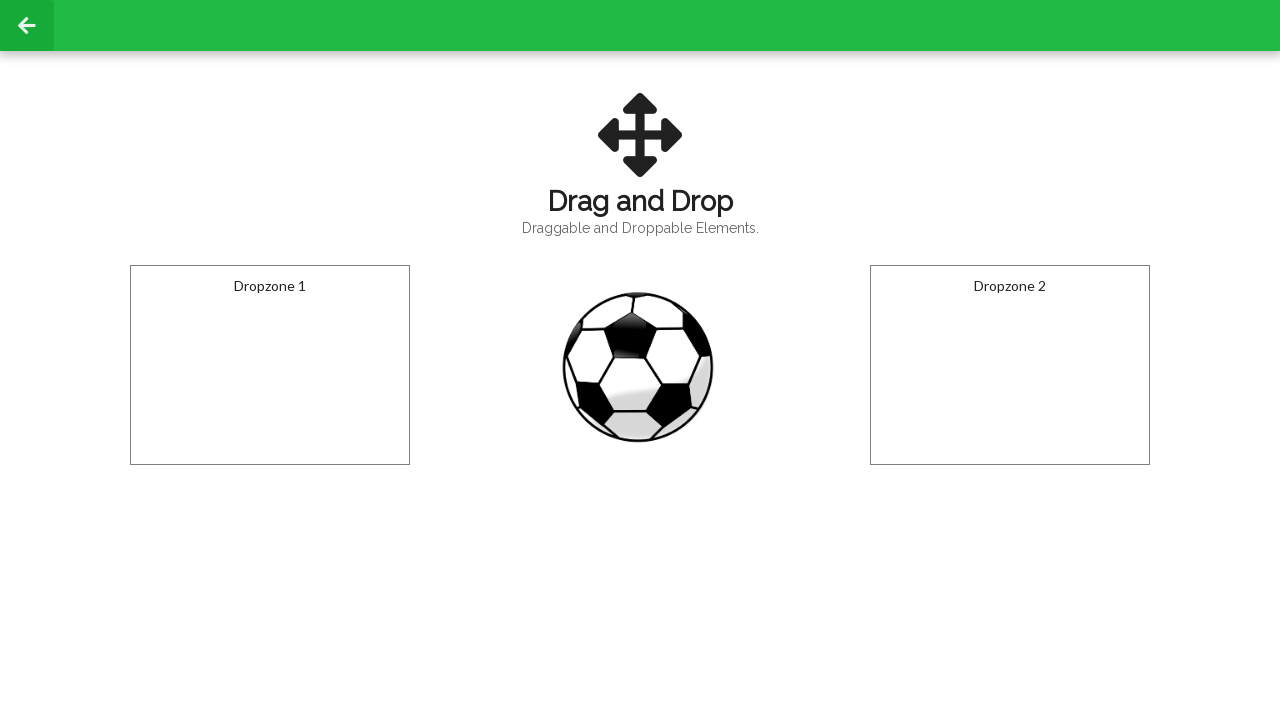

Located the second drop zone
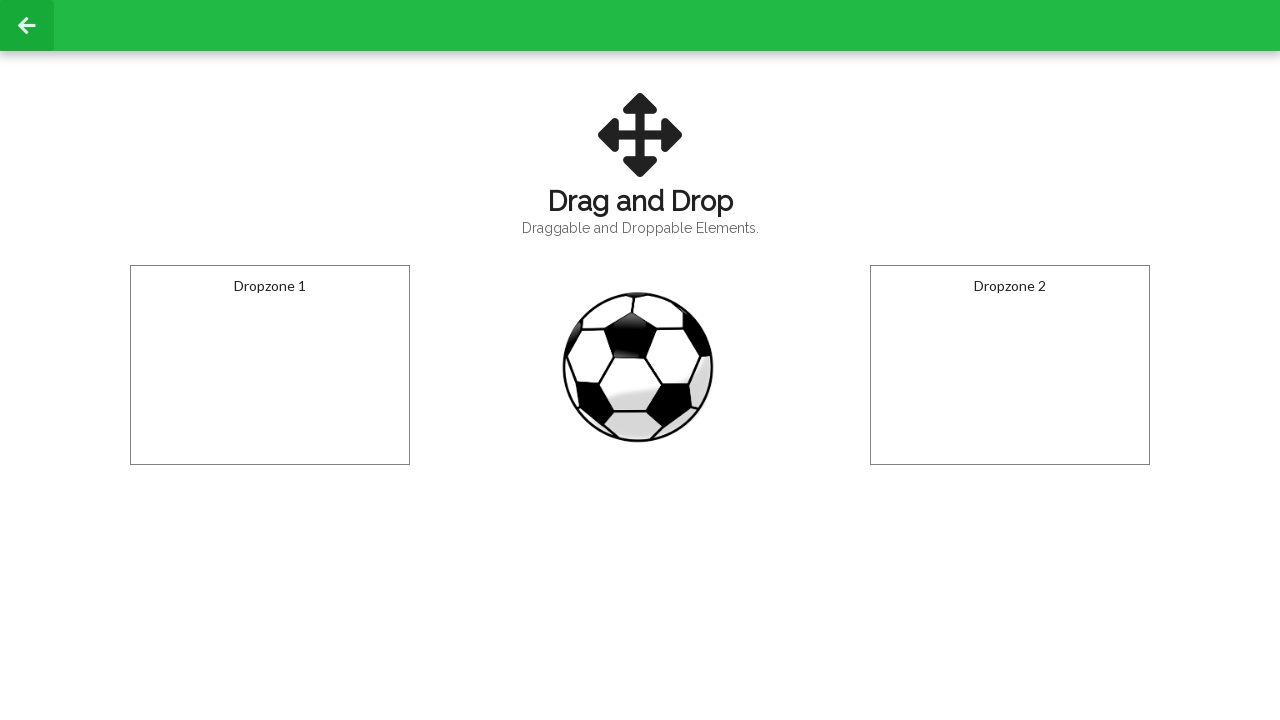

Dragged football to the first drop zone at (270, 365)
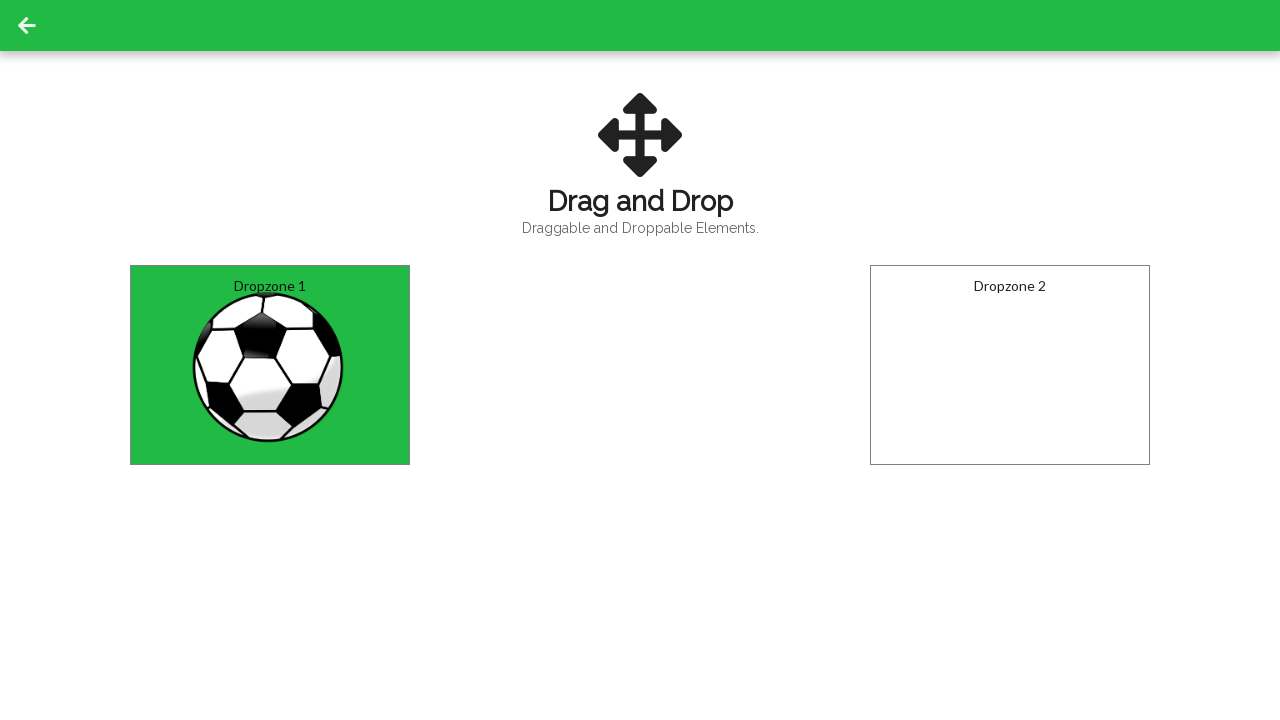

Waited for drag and drop animation to complete
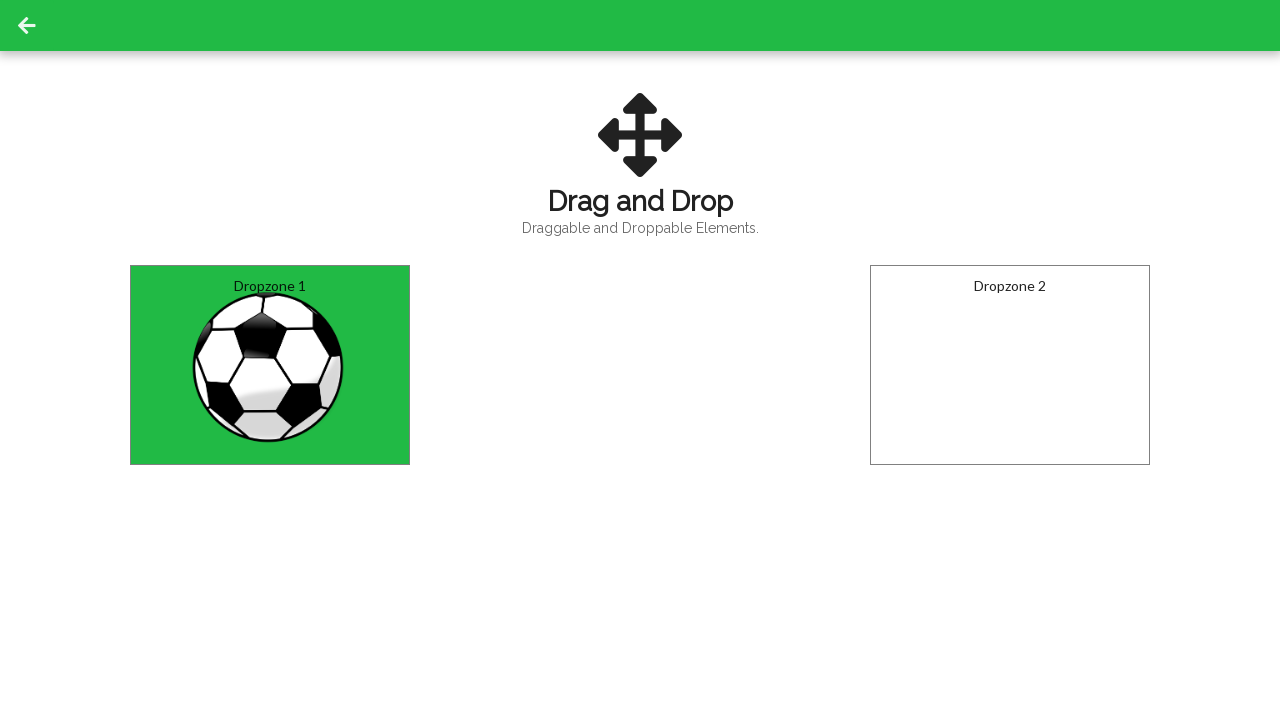

Dragged football to the second drop zone at (1010, 365)
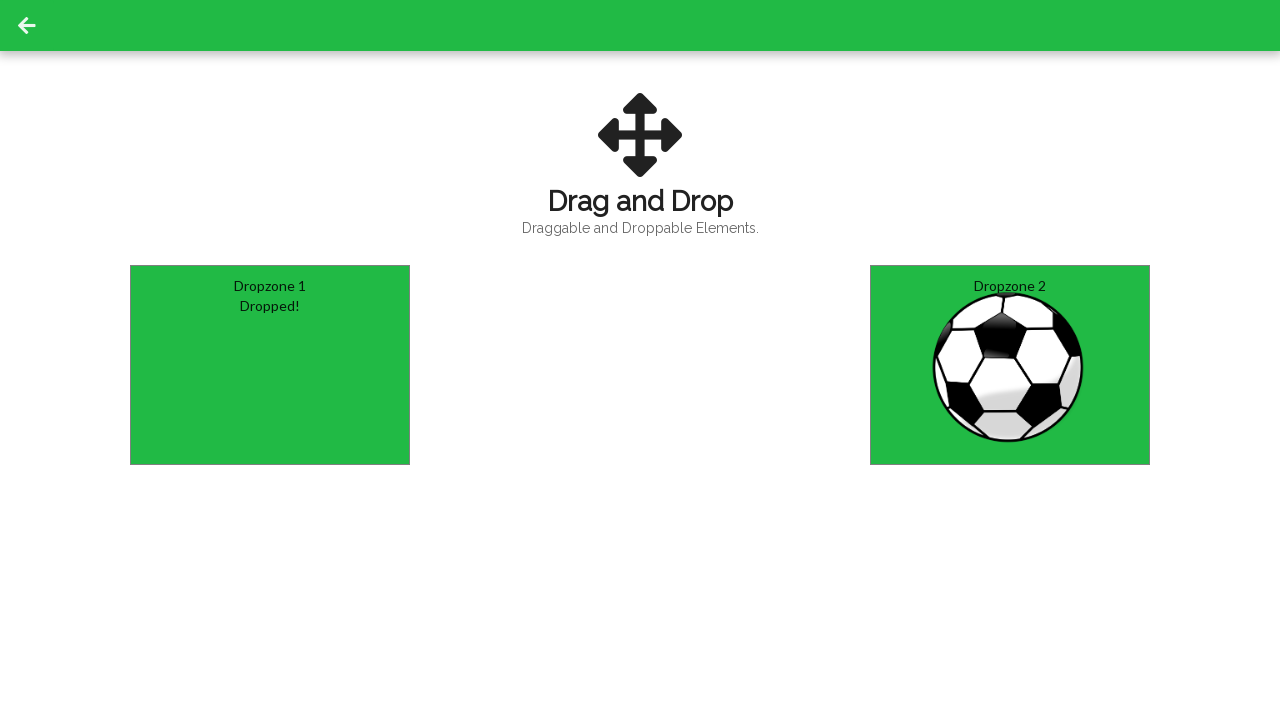

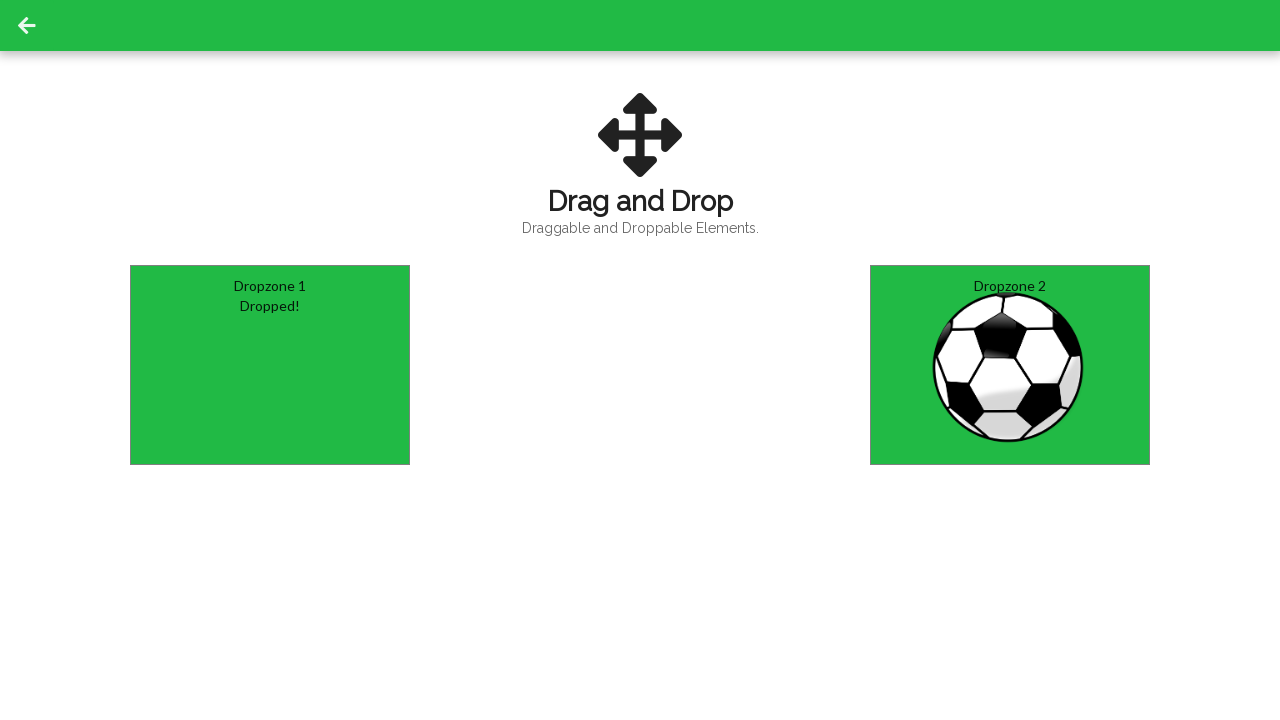